Verifies the presence of a background video element on the homepage

Starting URL: https://razoredge.vercel.app/

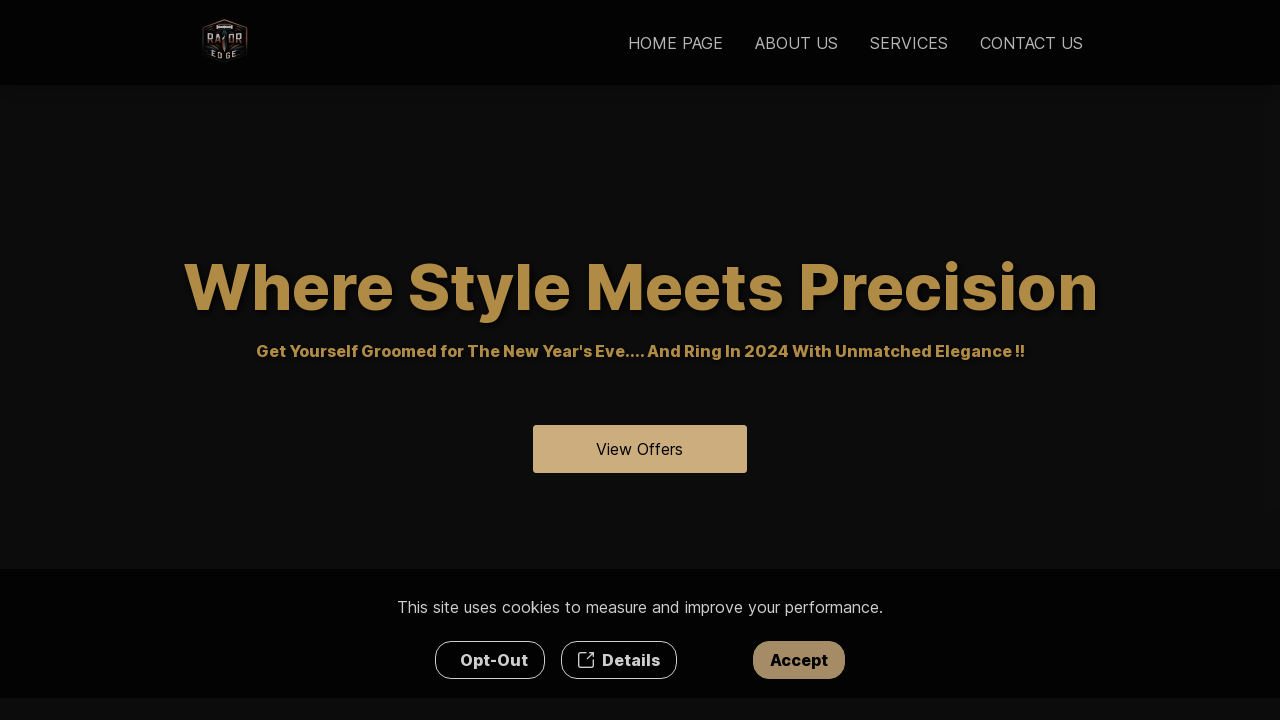

Navigated to homepage at https://razoredge.vercel.app/
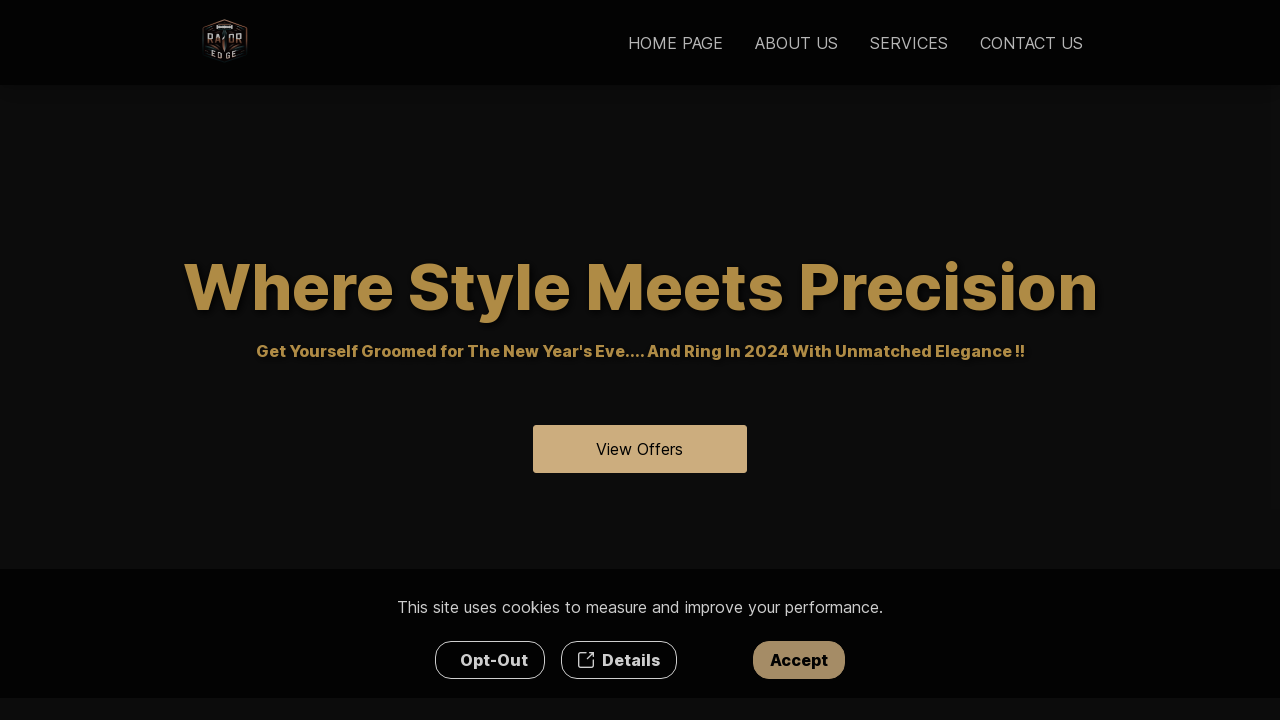

Waited for background video element (#backgroundVideo) to be present
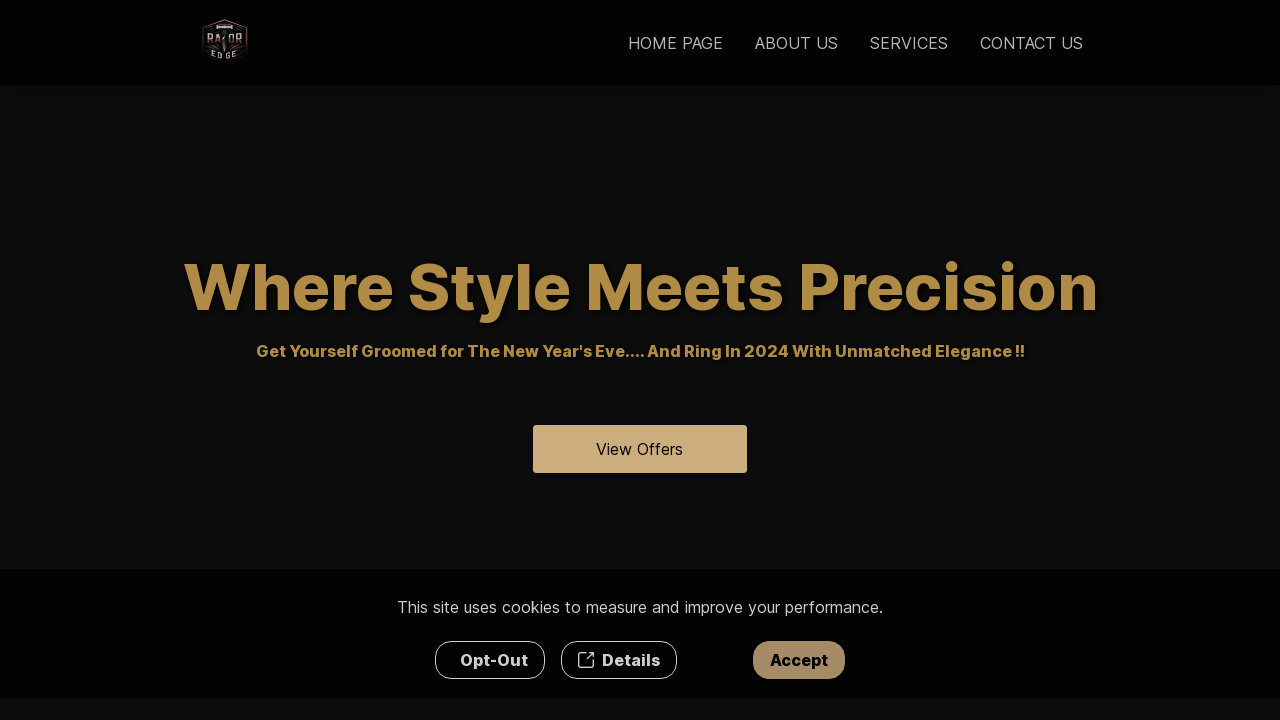

Verified that background video element is present
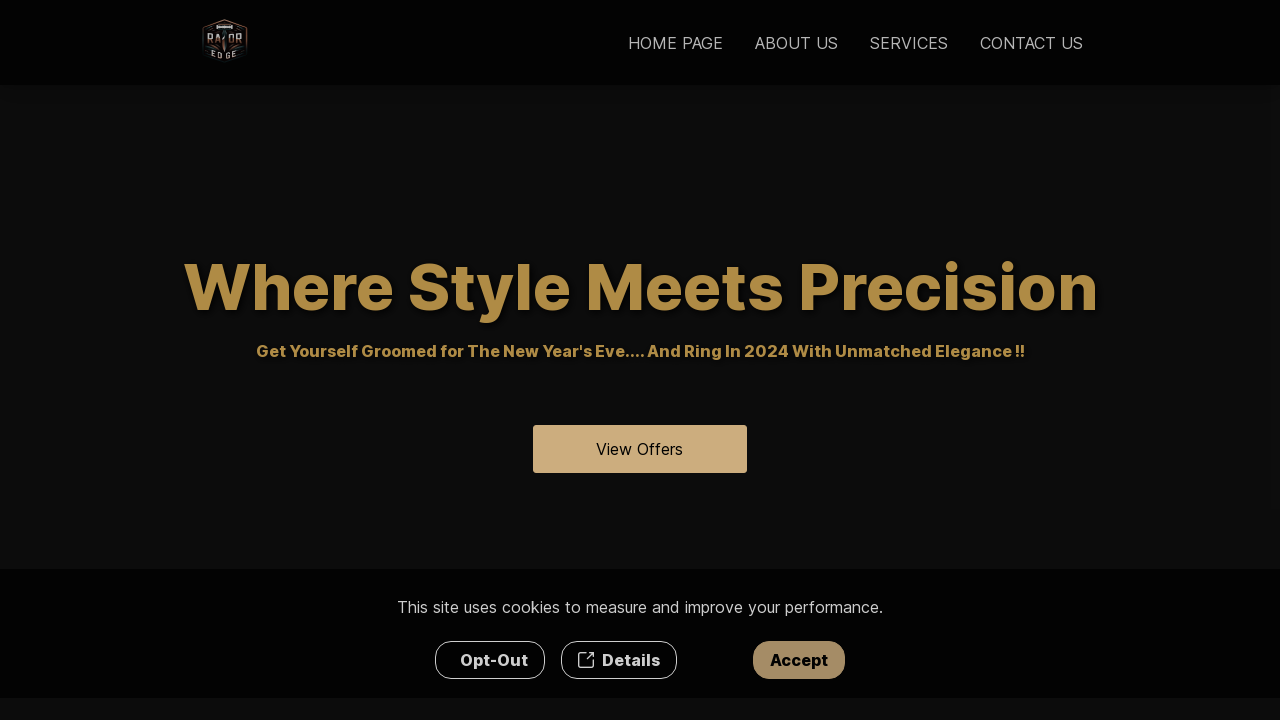

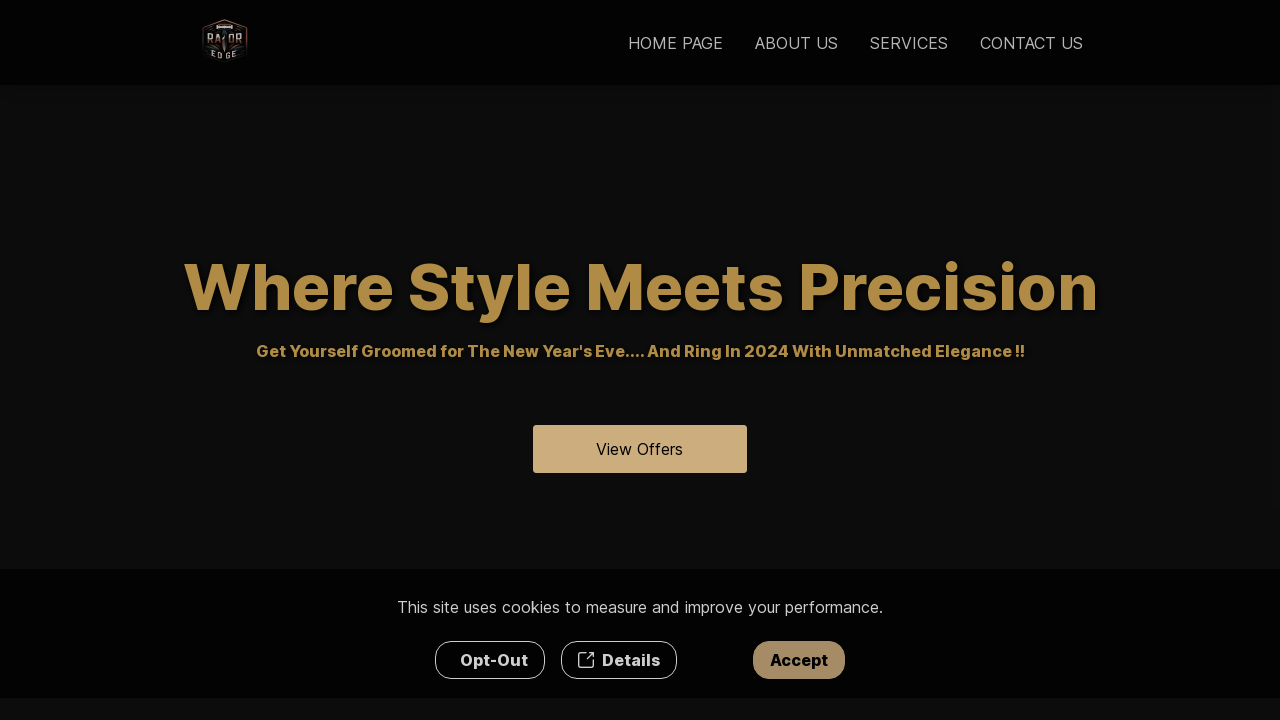